Tests form submission on w3schools demo page by switching to an iframe, filling first and last name fields, and submitting the form.

Starting URL: https://www.w3schools.com/tags/tryit.asp?filename=tryhtml5_input_type_submit

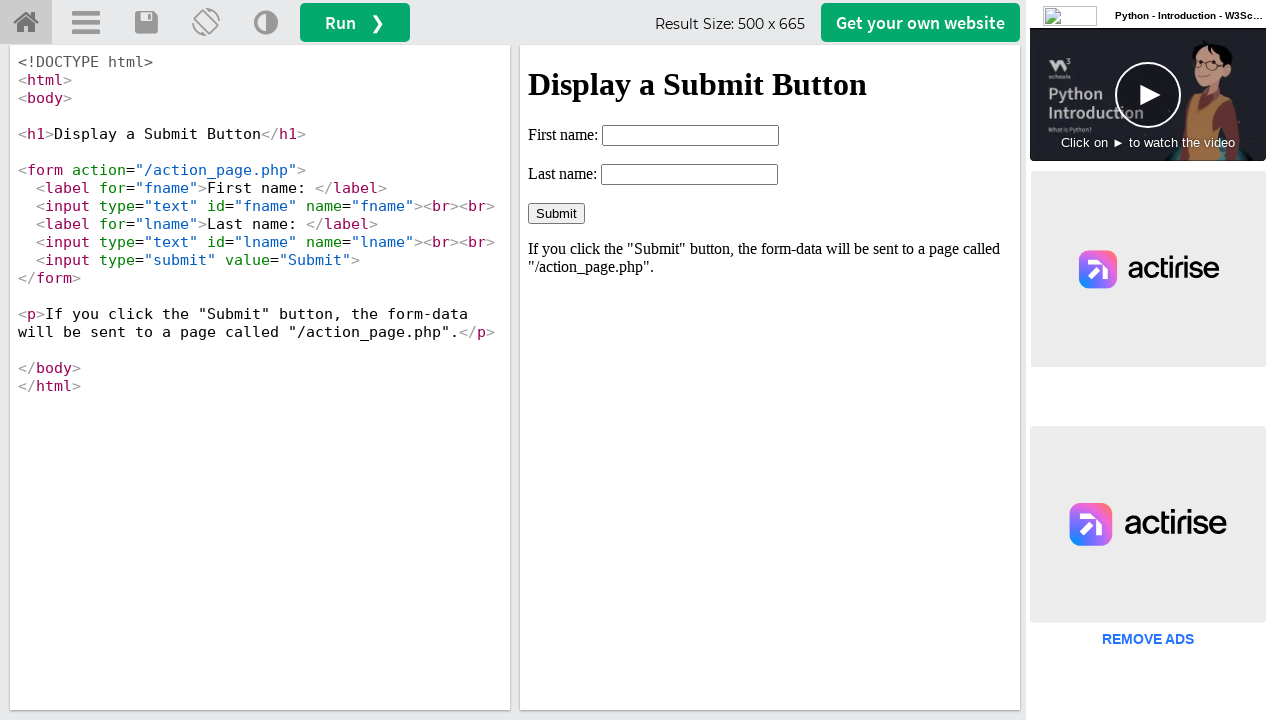

Located iframe with id 'iframeResult'
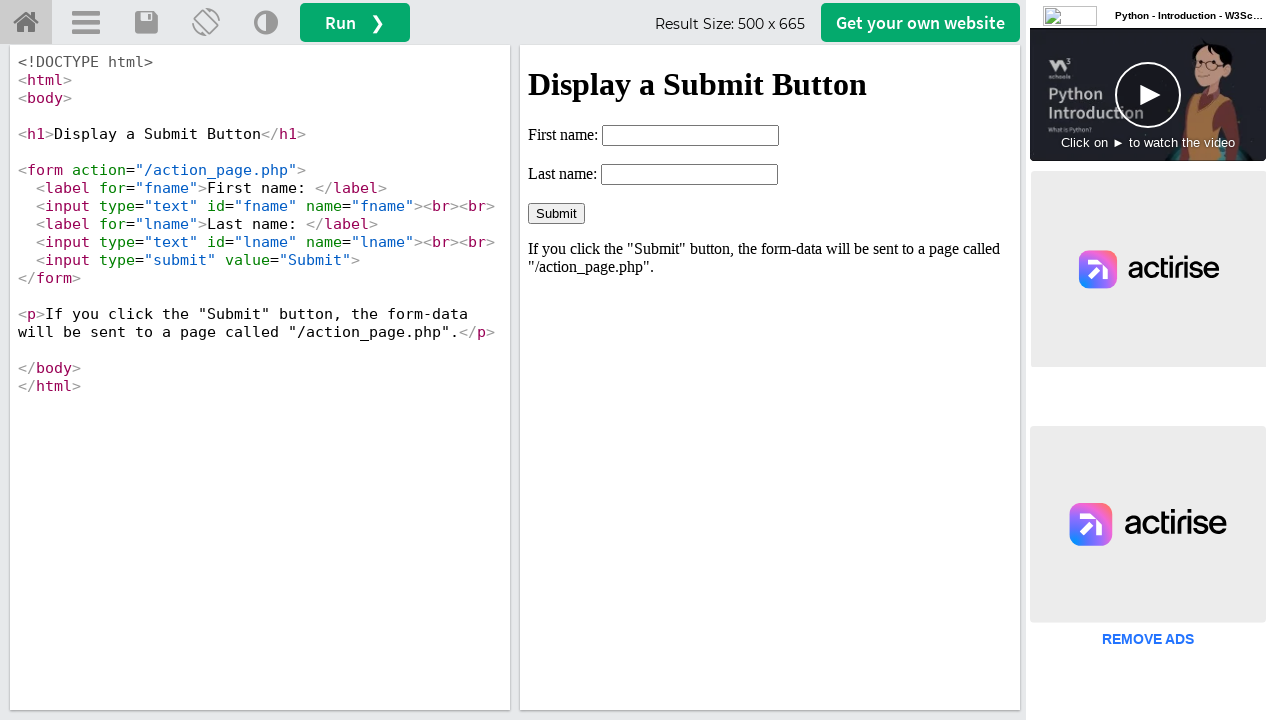

Filled first name field with 'priyaselenium1' on #iframeResult >> internal:control=enter-frame >> input[name='fname']
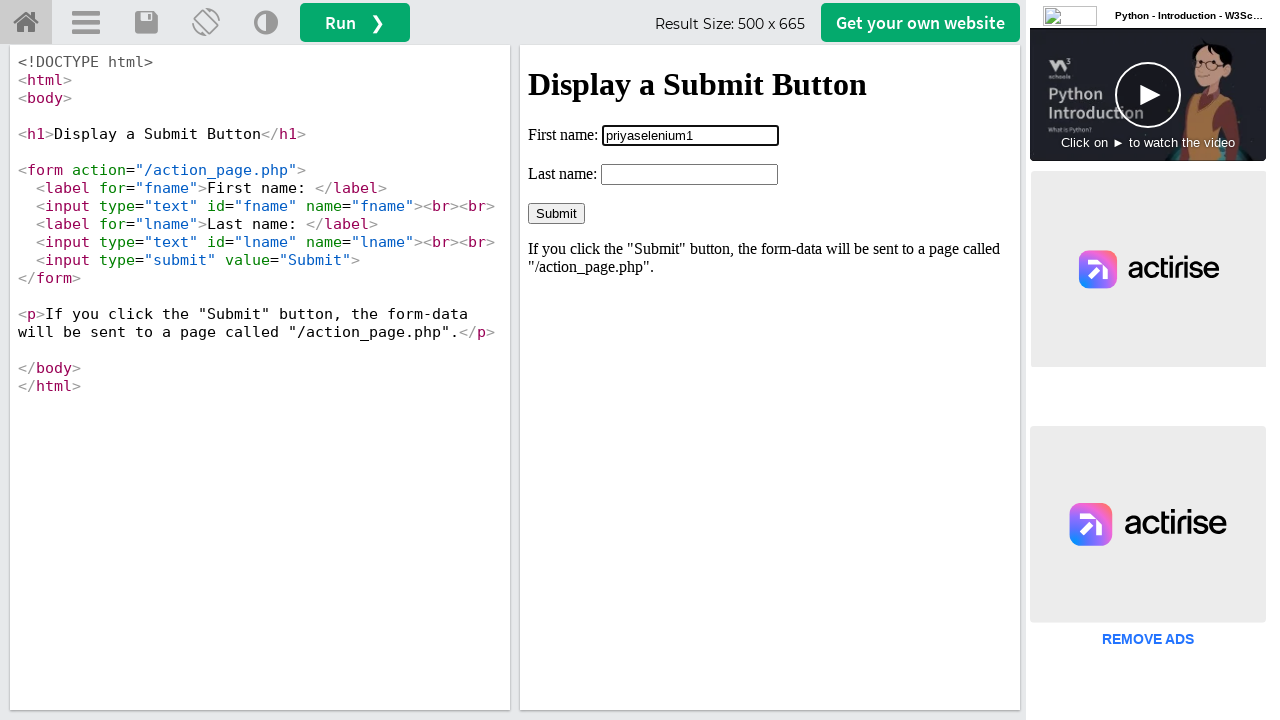

Filled last name field with 'magnitia250' on #iframeResult >> internal:control=enter-frame >> input[name='lname']
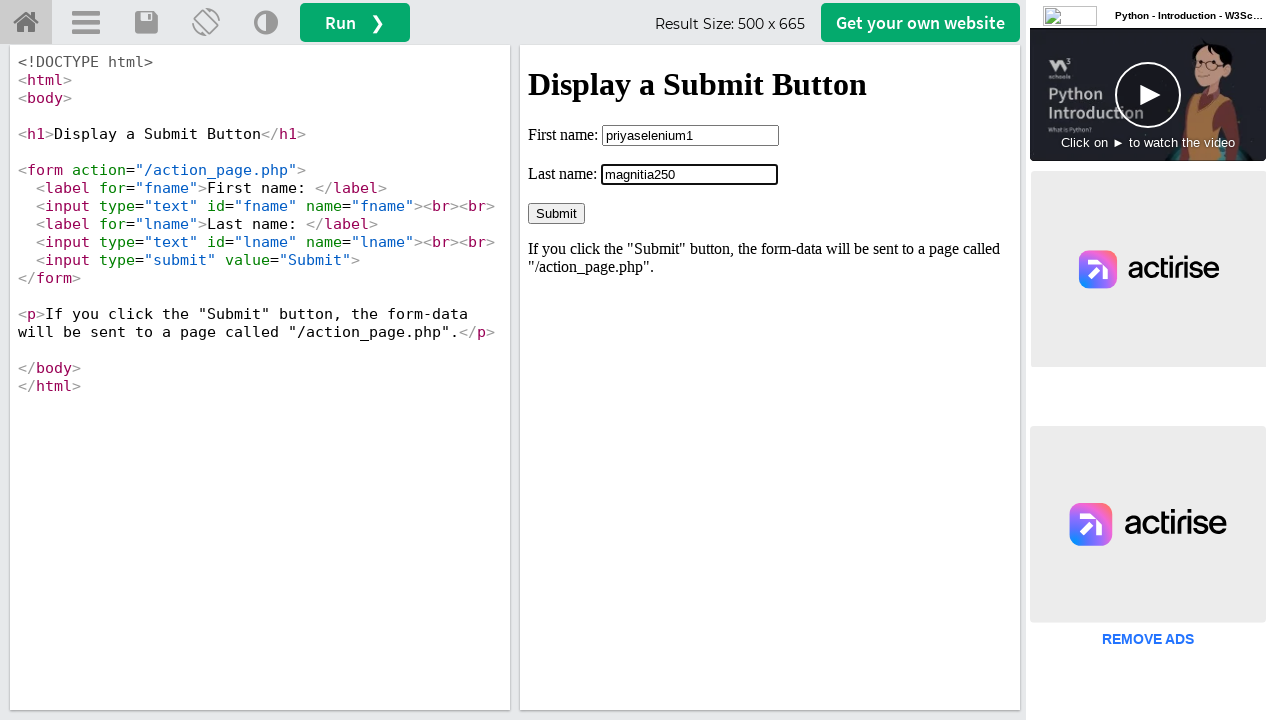

Clicked submit button to submit the form at (556, 213) on #iframeResult >> internal:control=enter-frame >> input[type='submit']
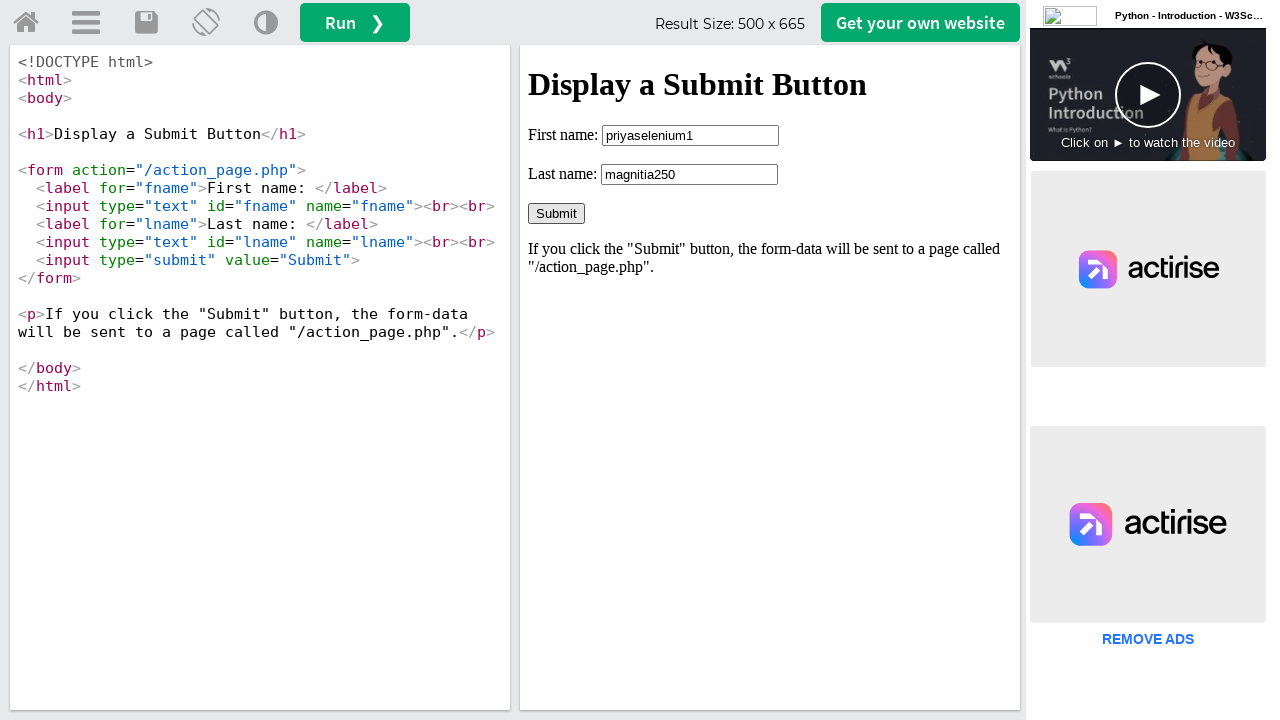

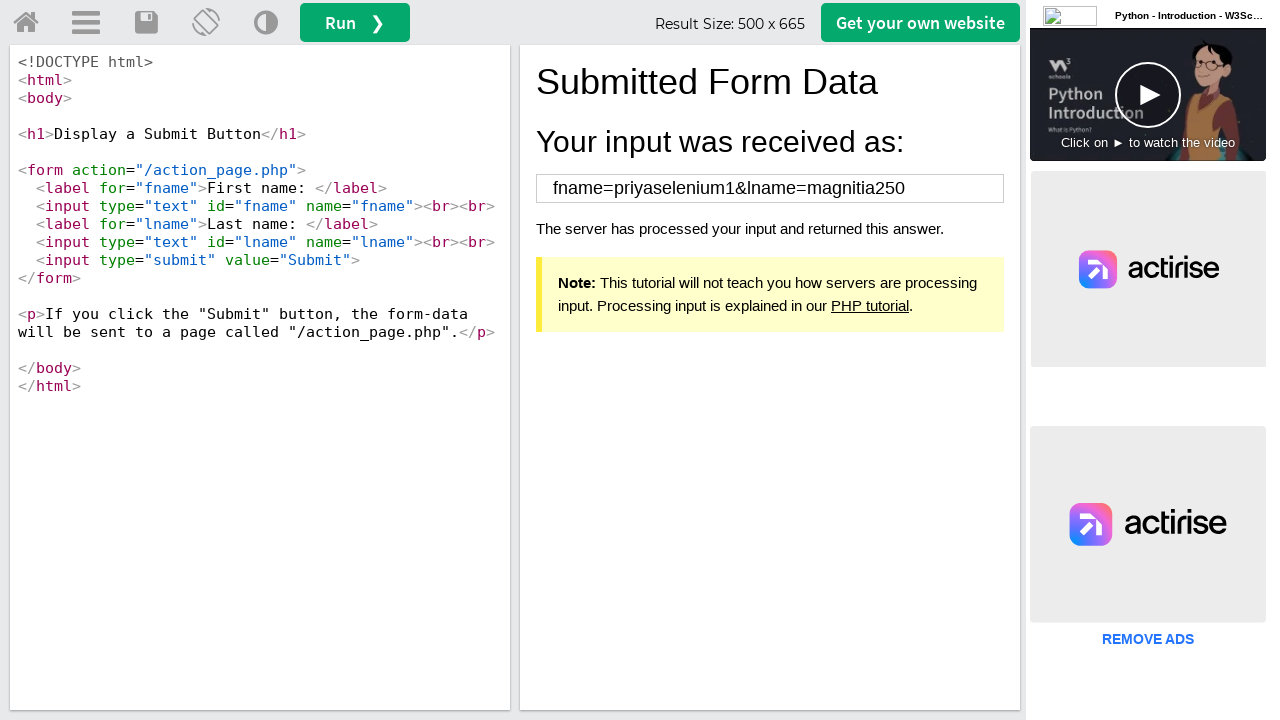